Tests search functionality by opening search, entering a query, and navigating to a search result

Starting URL: https://playwright.dev/

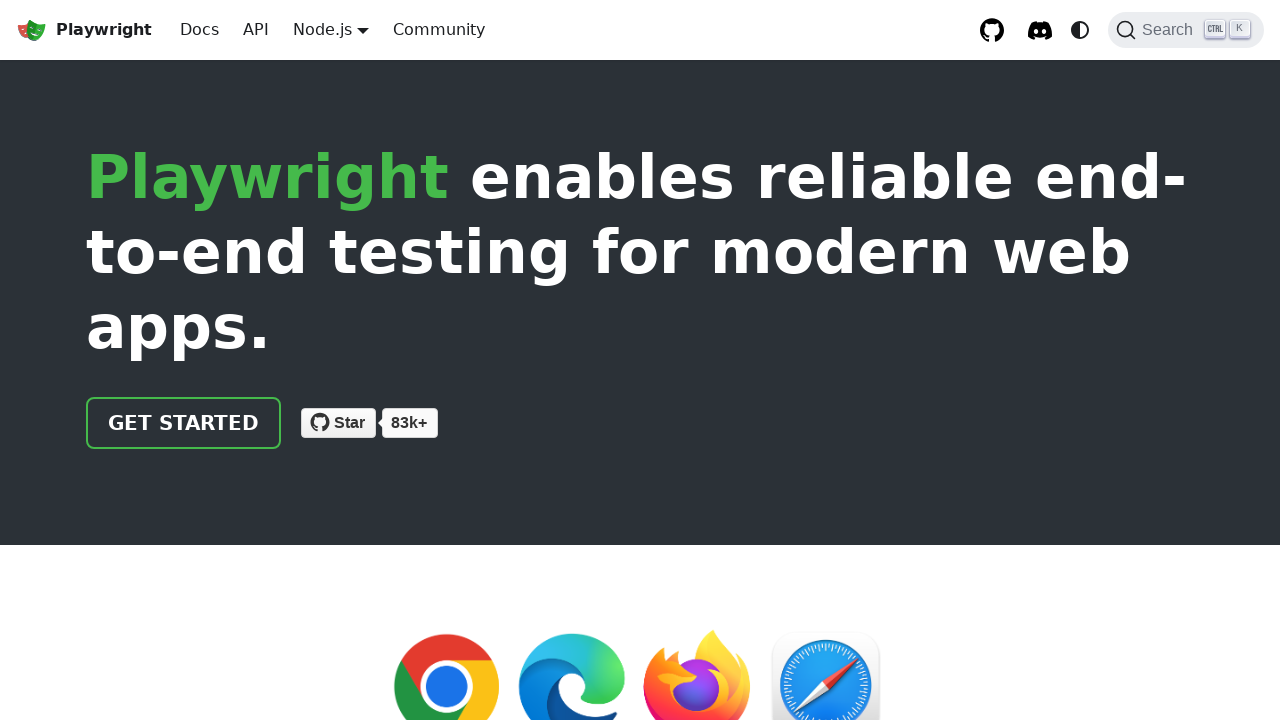

Clicked search button at (1186, 30) on internal:label="Search"i
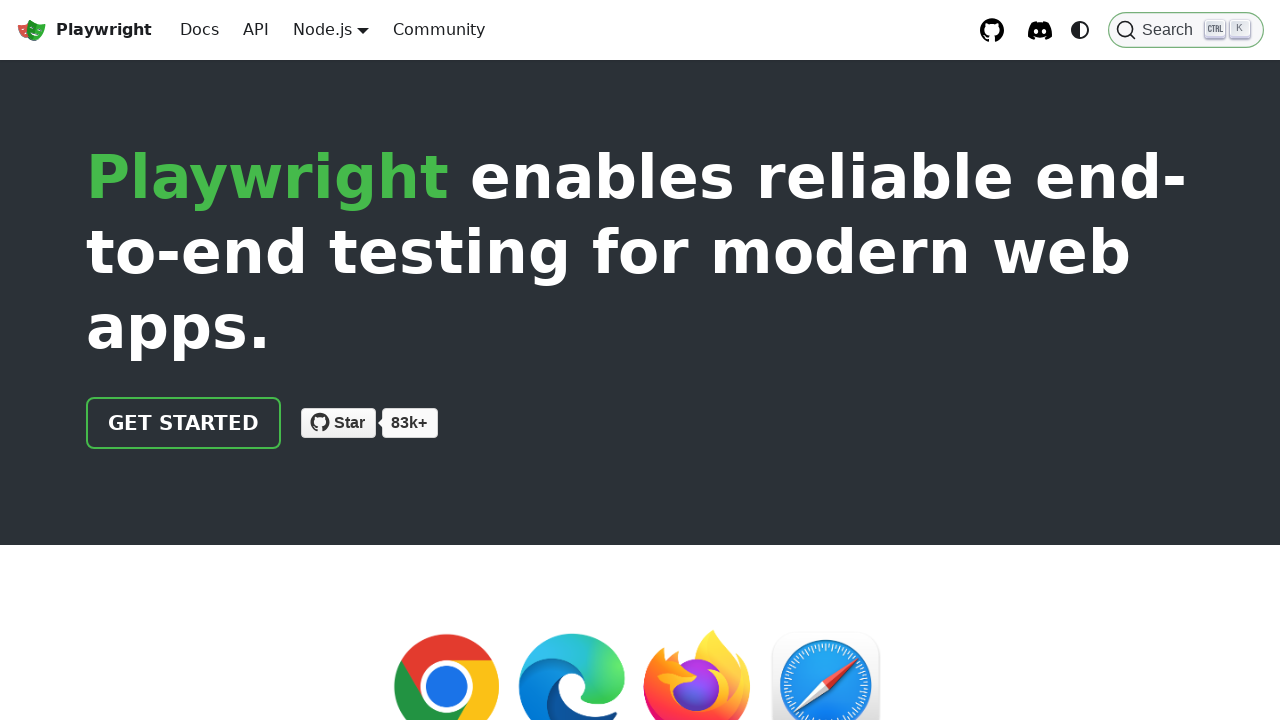

Filled search box with query 'play' on internal:attr=[placeholder="Search docs"i]
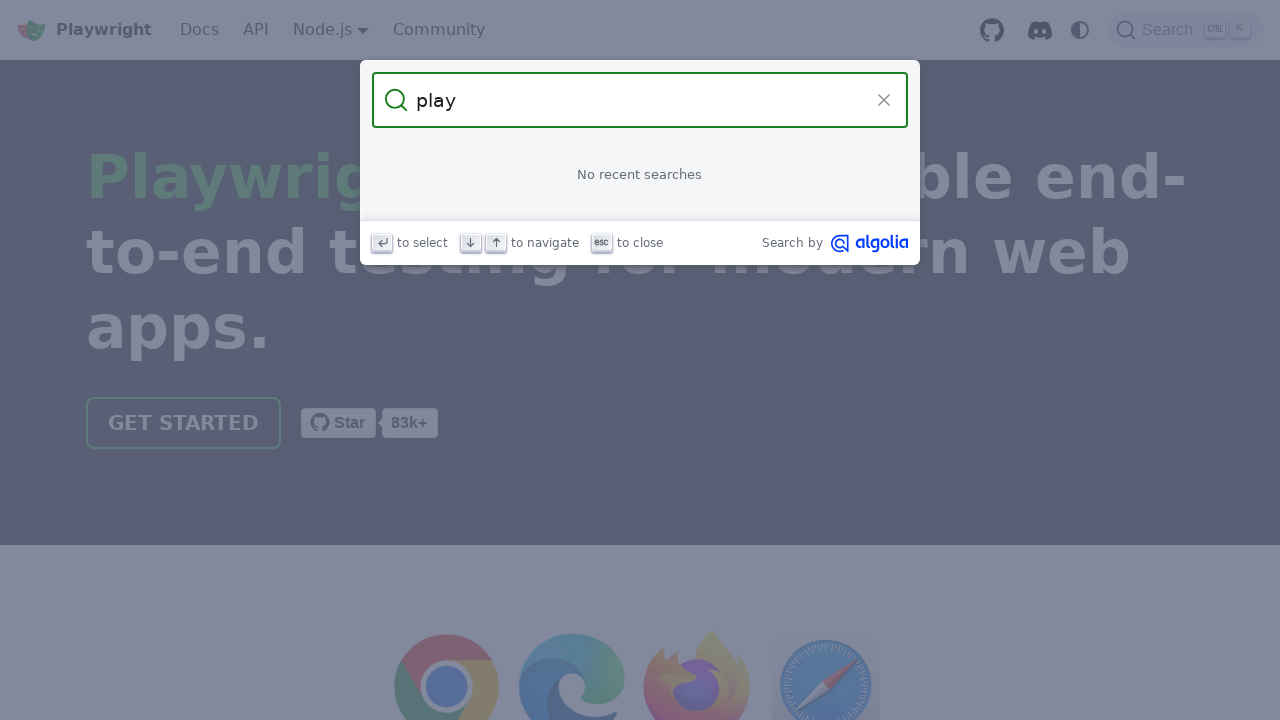

Clicked on 'Installing Playwright' search result link at (640, 372) on internal:role=link[name="Installing Playwright​"i]
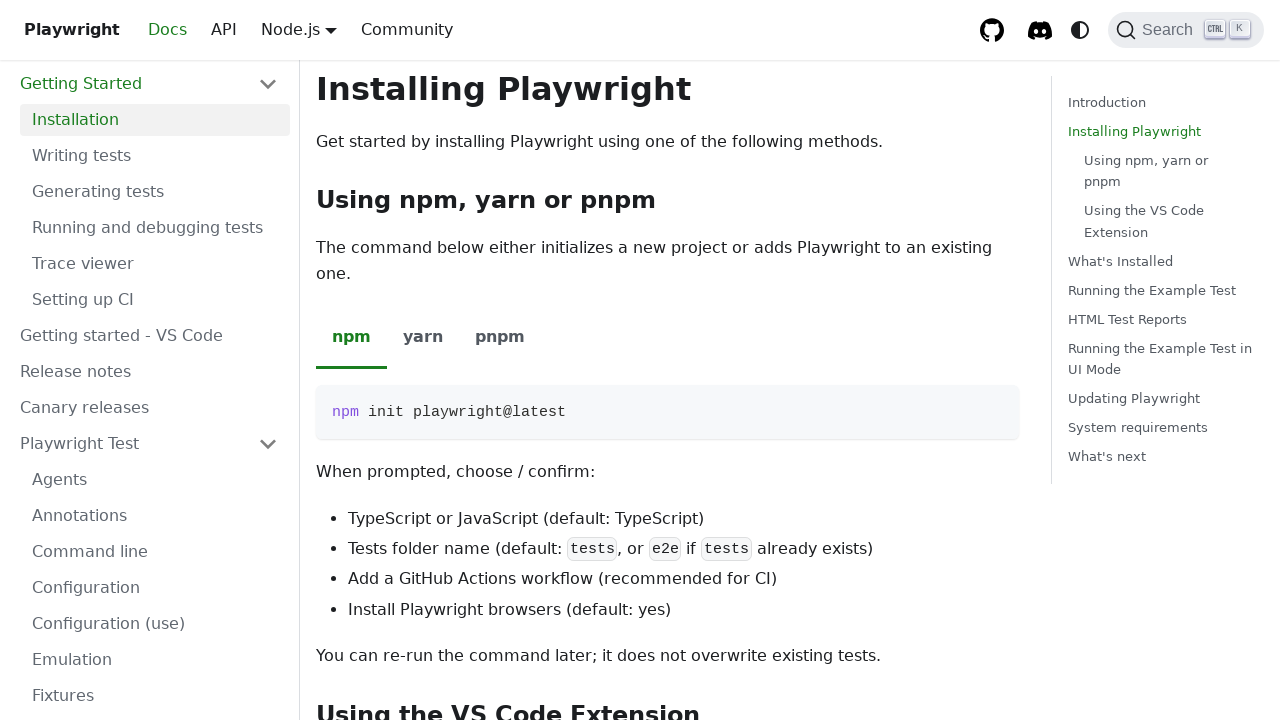

Clicked on 'Installing PlaywrightDirect' heading to verify it's present at (668, 89) on internal:role=heading[name="Installing PlaywrightDirect"i]
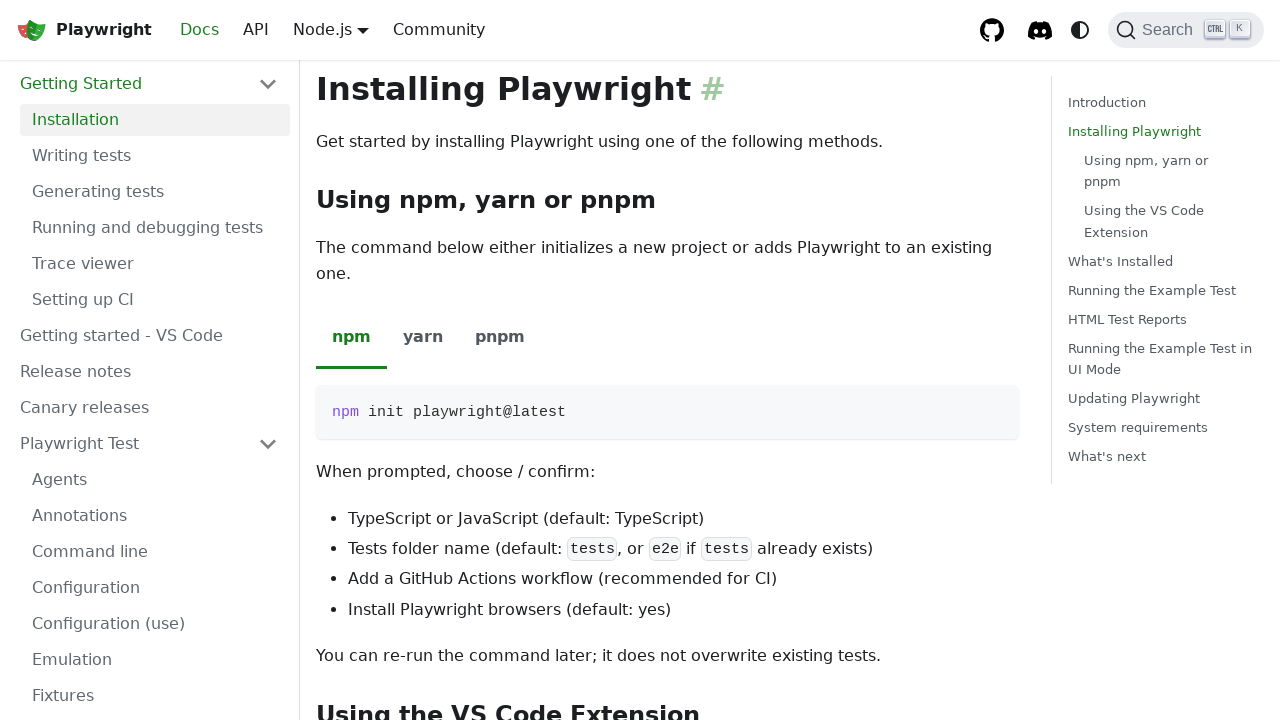

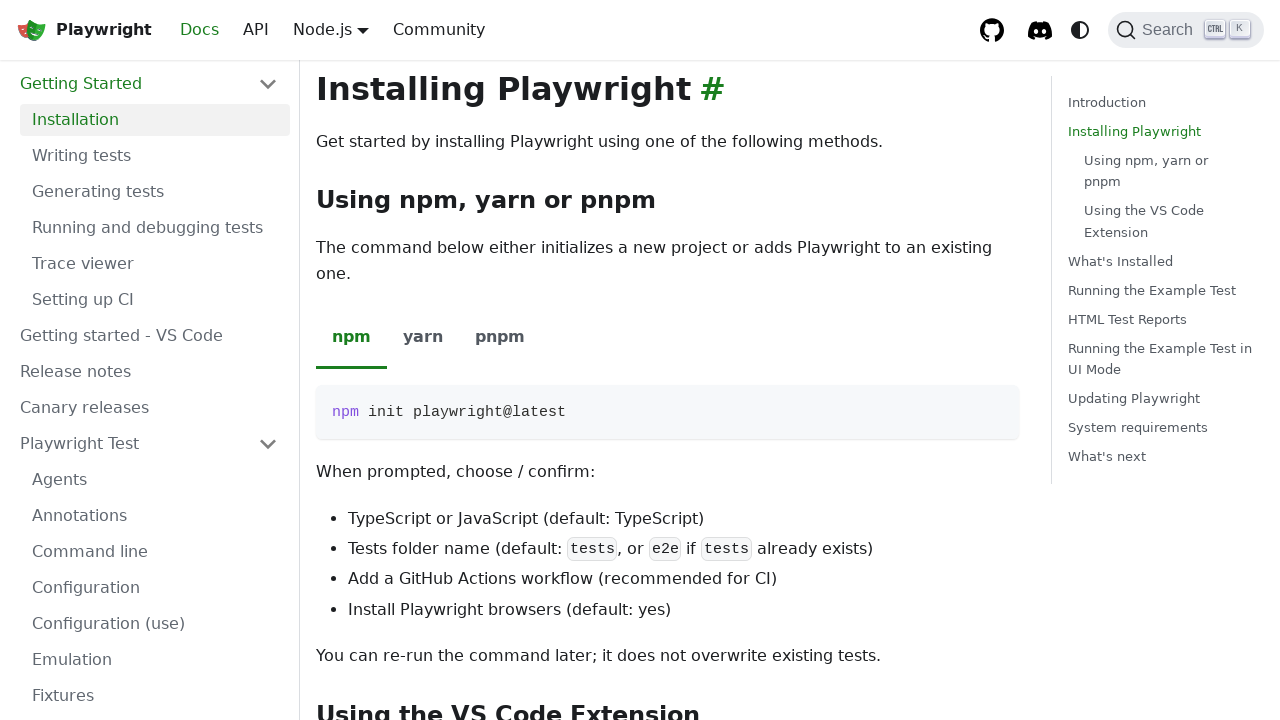